Tests prompt JavaScript alert by clicking a button, entering text "Eve" into the prompt, and accepting it

Starting URL: https://demoqa.com/alerts

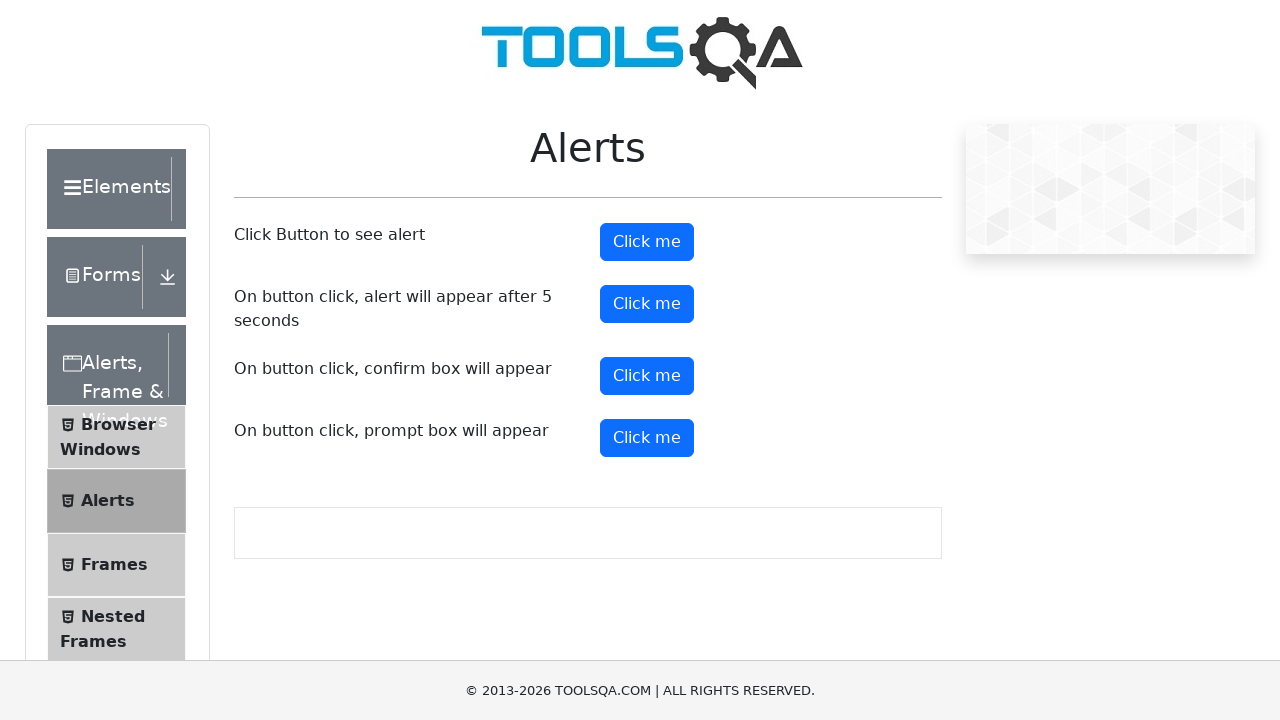

Set up dialog handler to accept prompt alerts with 'Eve'
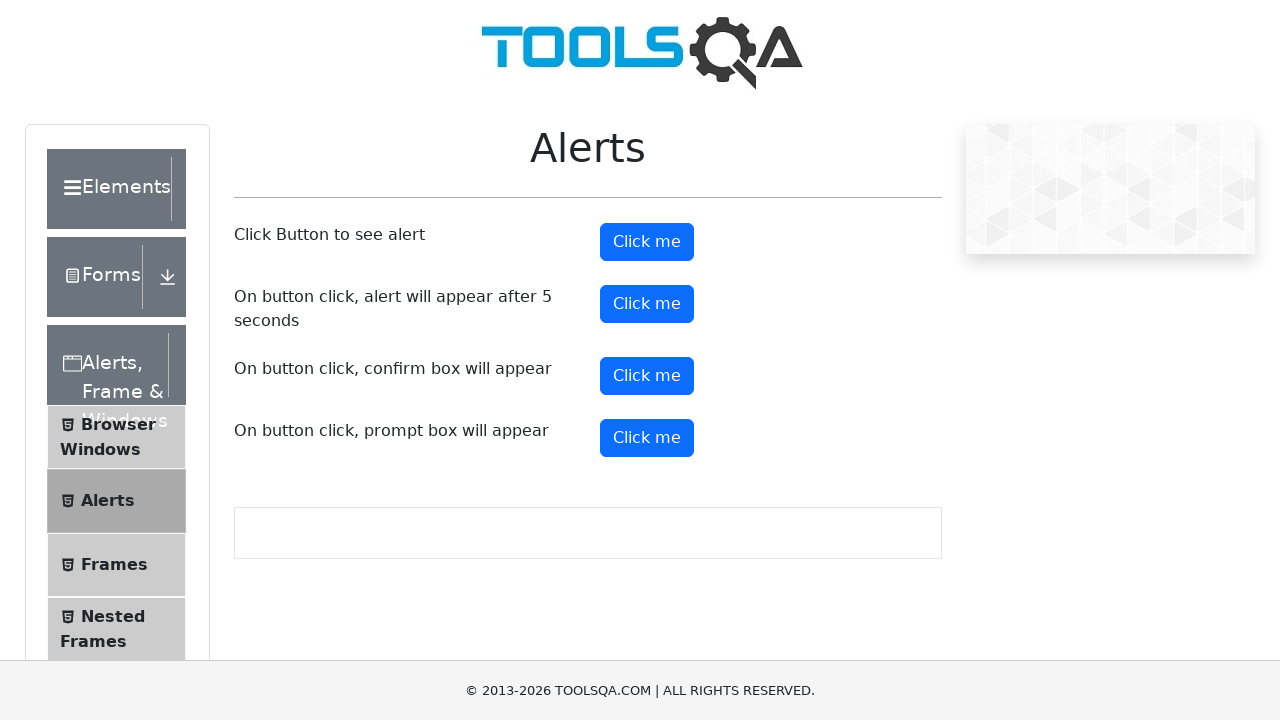

Clicked prompt button to trigger JavaScript alert at (647, 438) on #promtButton
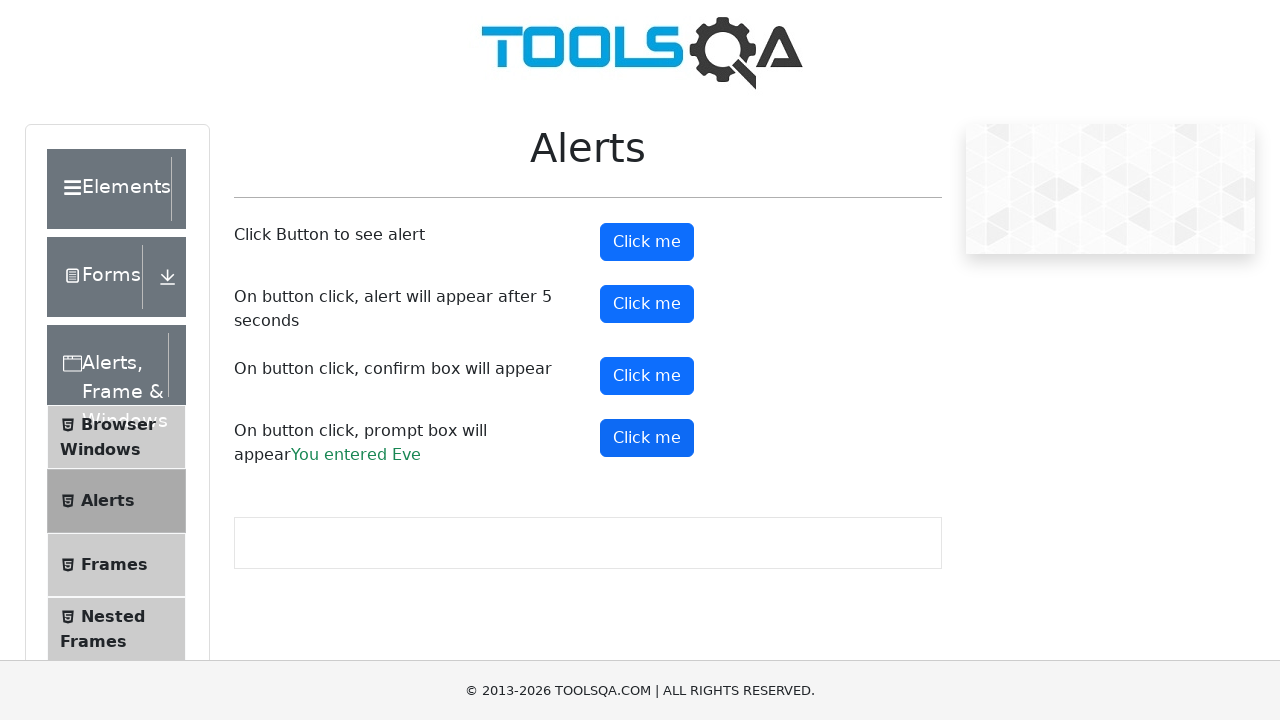

Prompt result text appeared on page confirming 'Eve' was entered and accepted
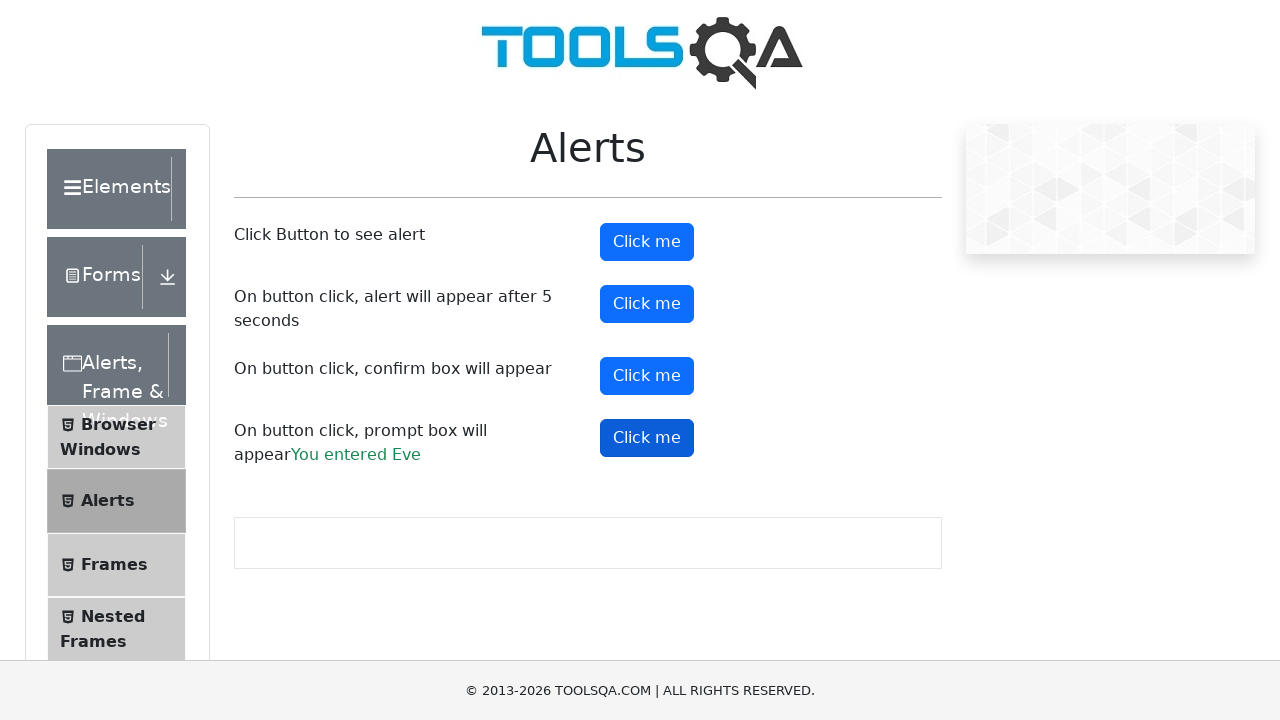

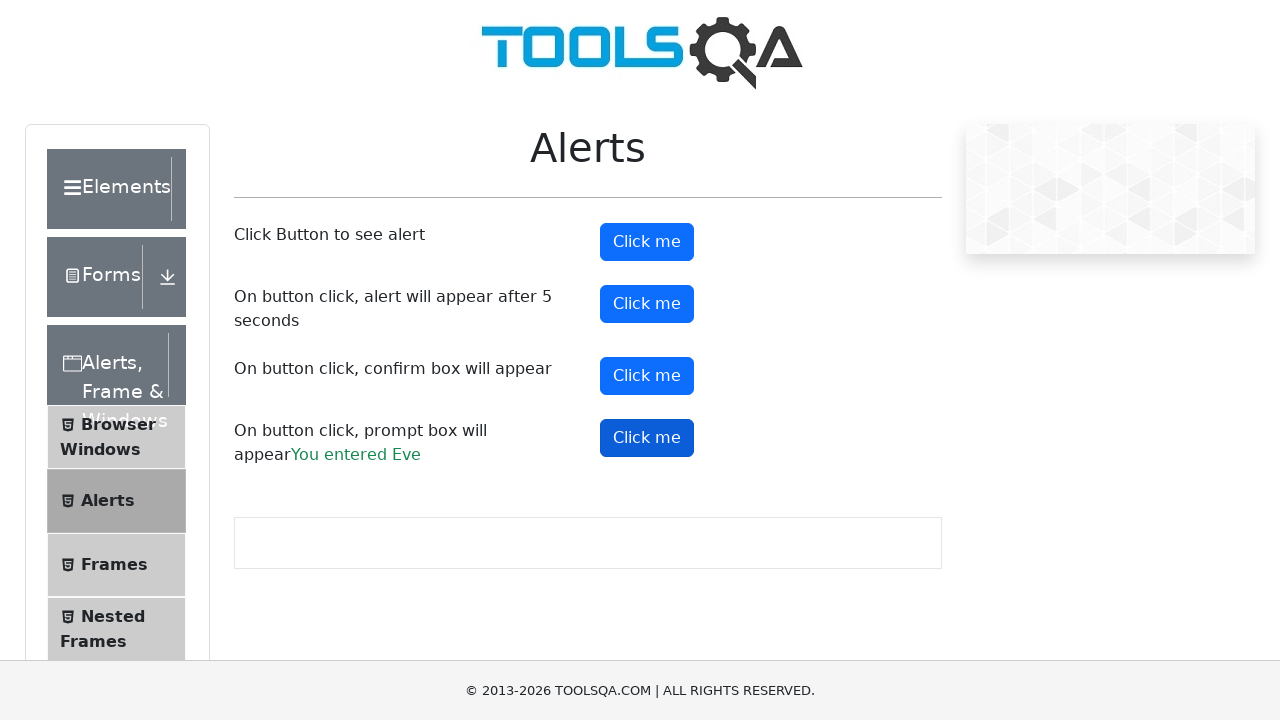